Tests the University of Waterloo course search functionality by selecting a subject code from a dropdown, entering a course number, and submitting the search form.

Starting URL: https://classes.uwaterloo.ca/under.html

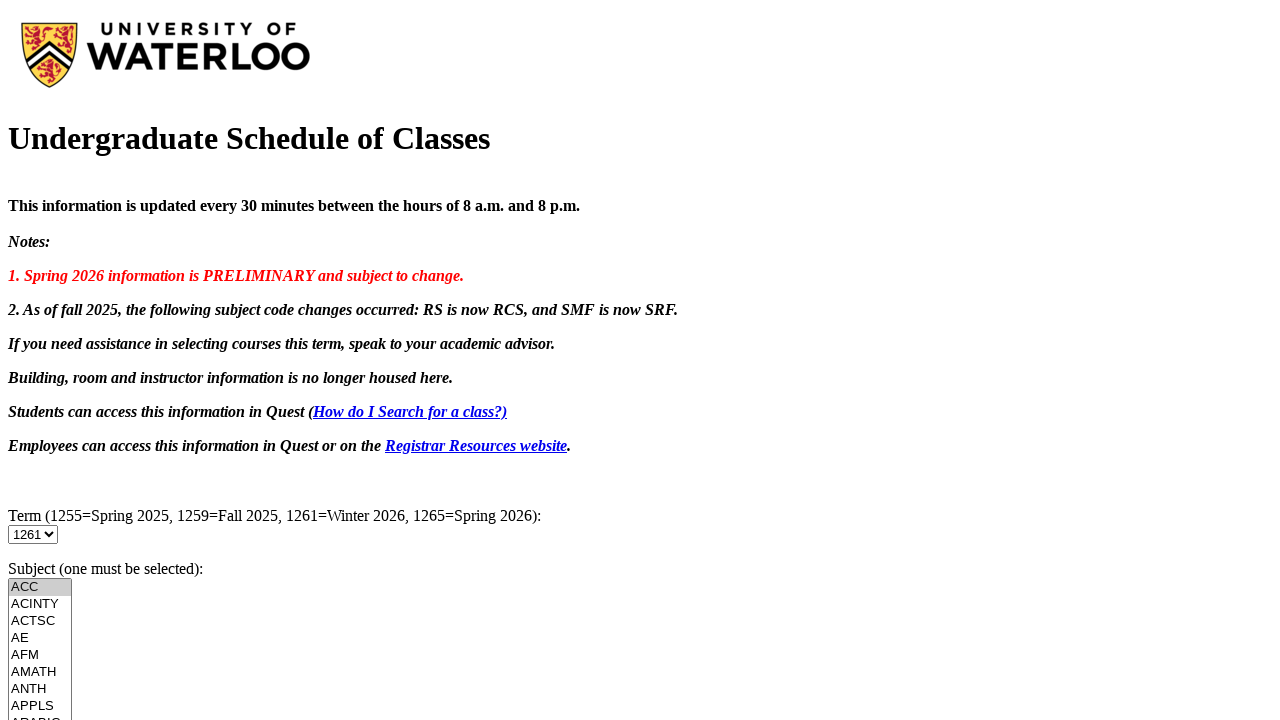

Selected 'CS' from subject code dropdown on #ssubject
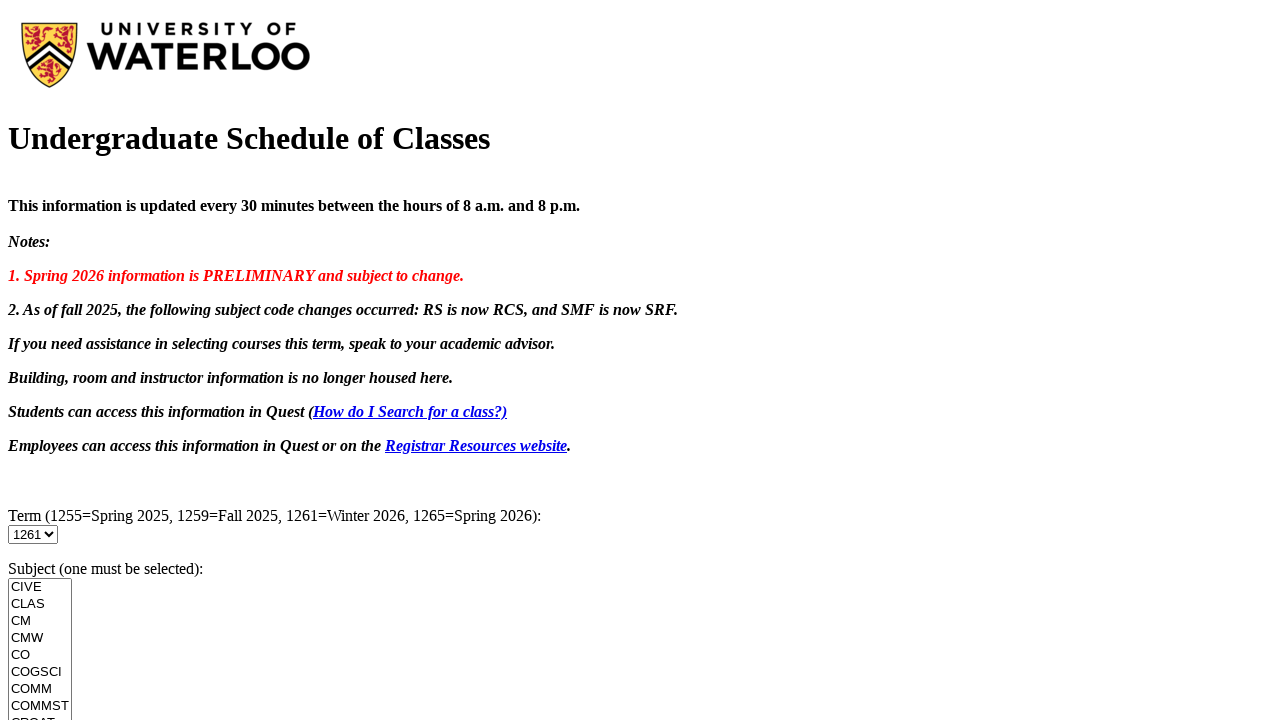

Entered course number '246' on #icournum
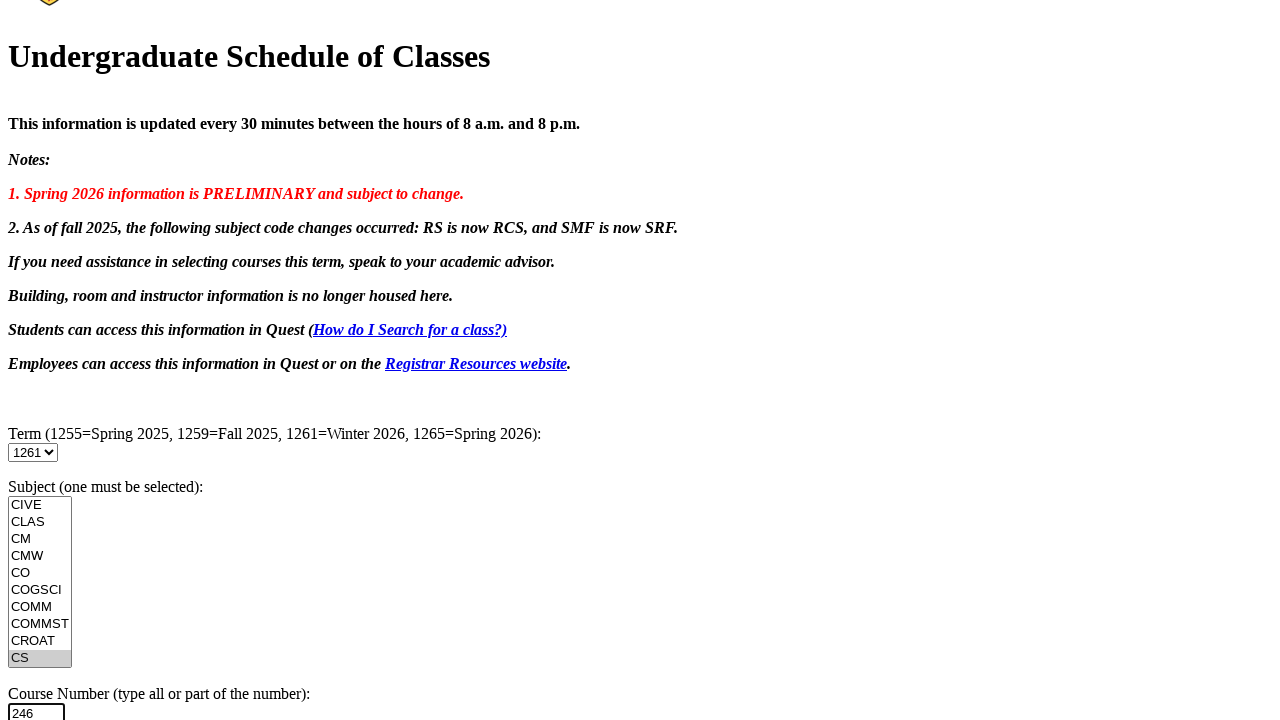

Pressed Enter to submit course search on #icournum
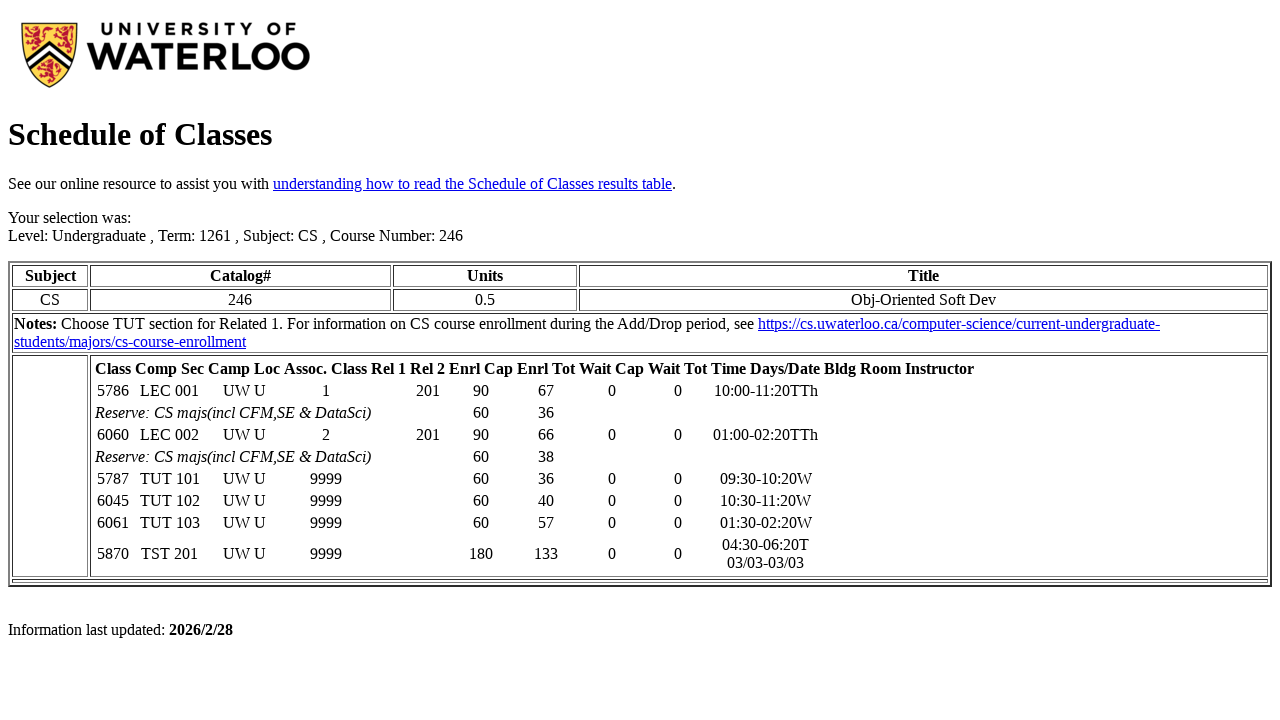

Course search results loaded successfully
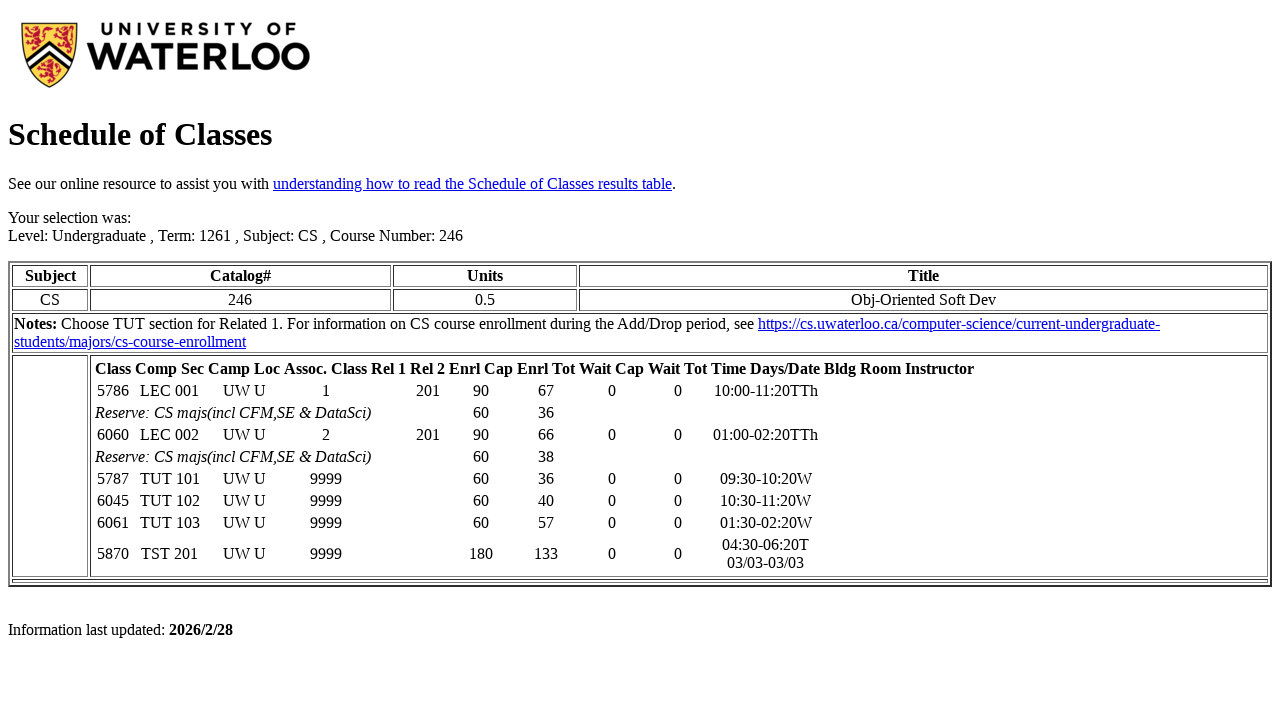

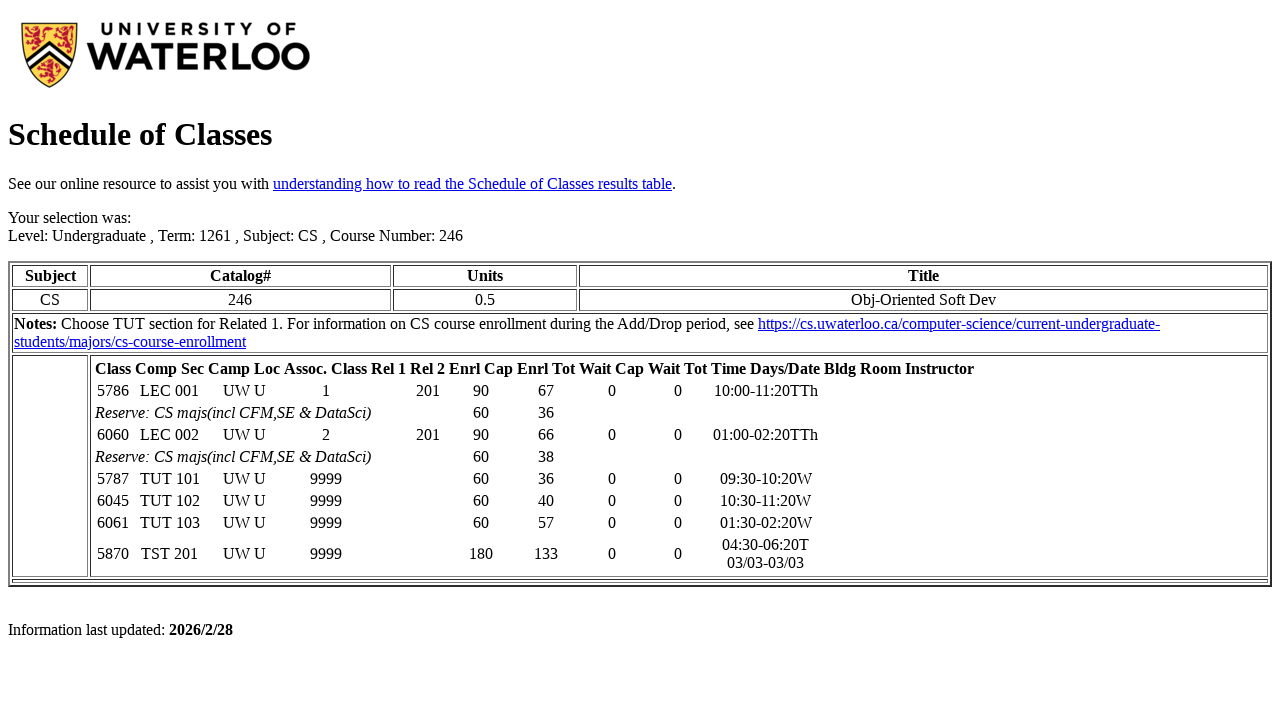